Tests the accordion functionality by navigating to the accordion page

Starting URL: https://jqueryui.com/

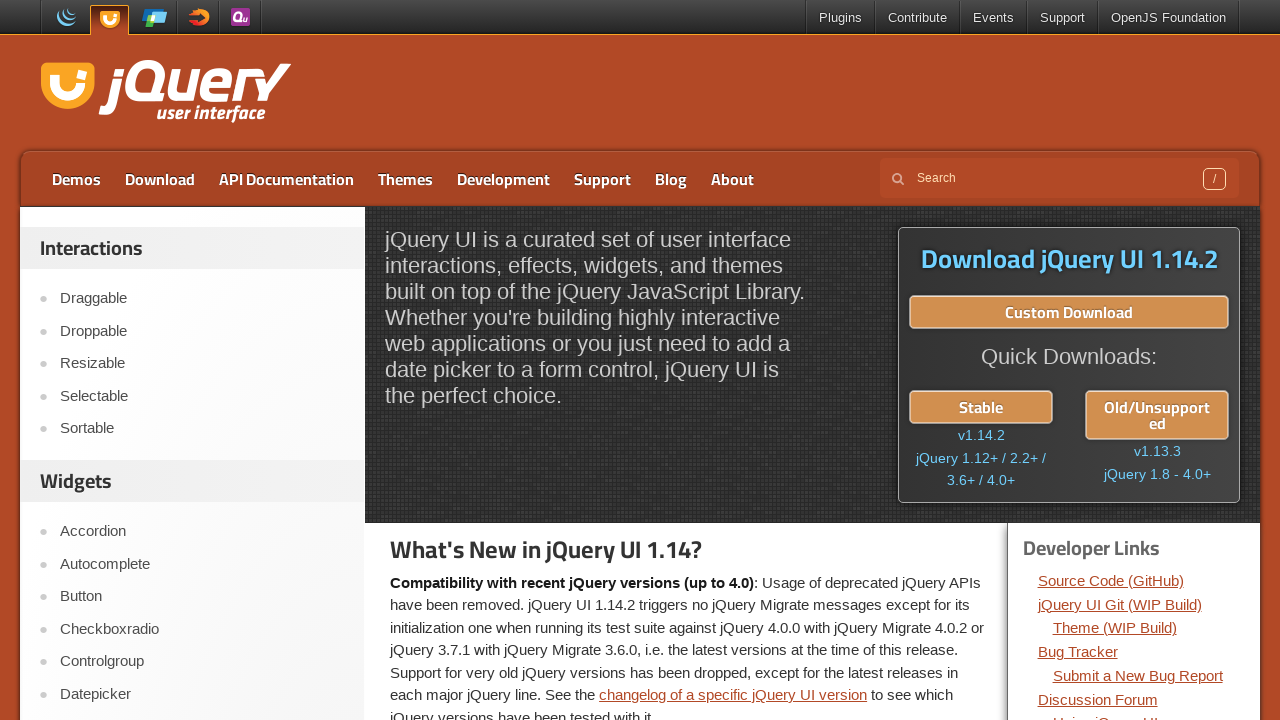

Clicked on Accordion link at (202, 532) on a:text('Accordion')
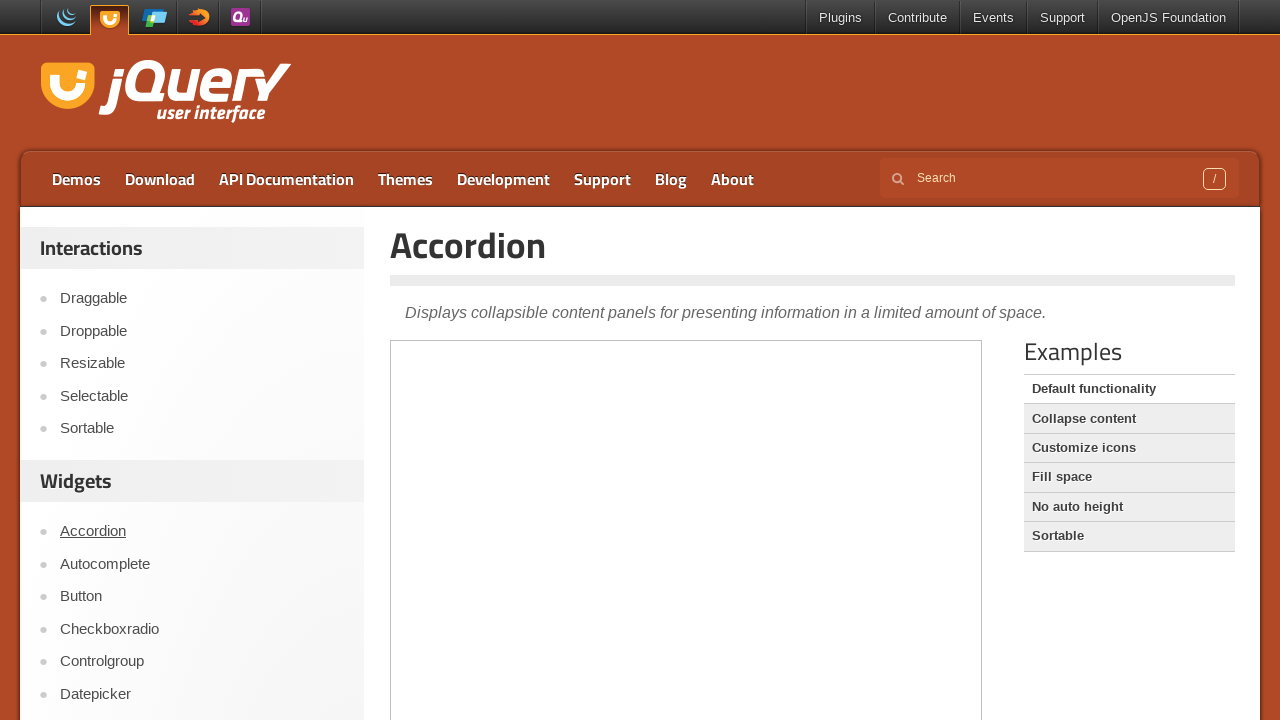

Accordion iframe loaded
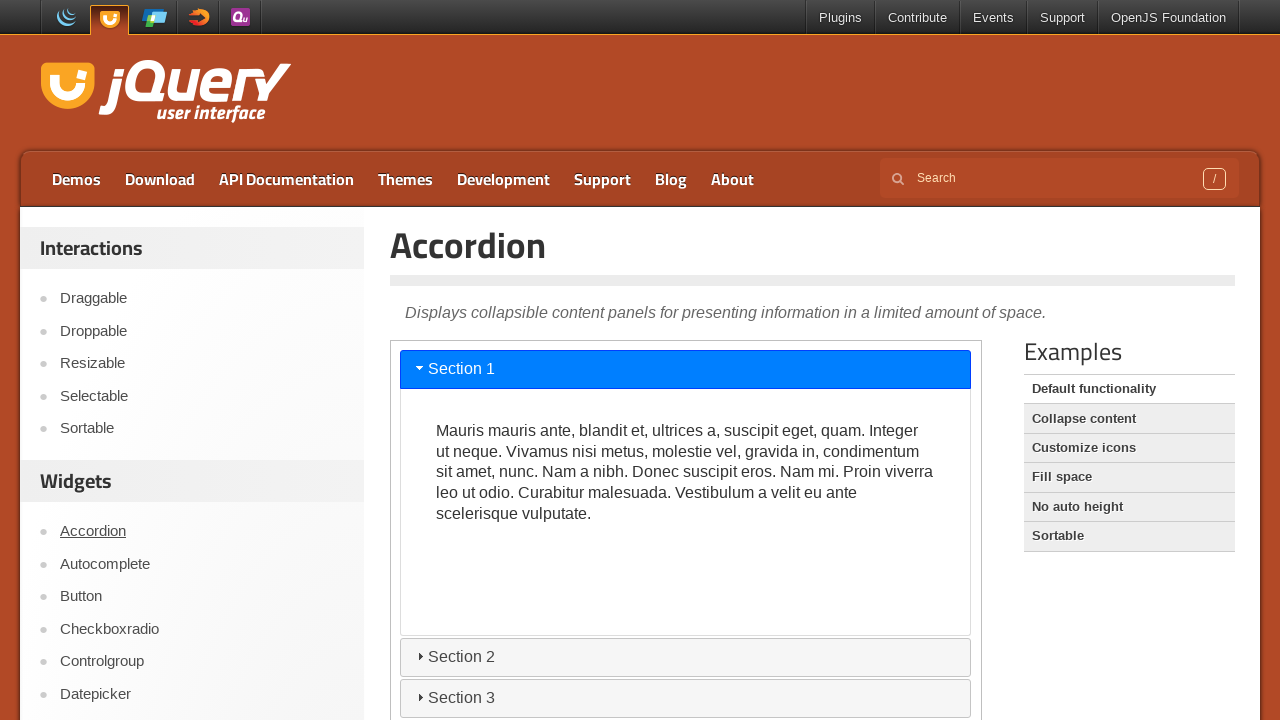

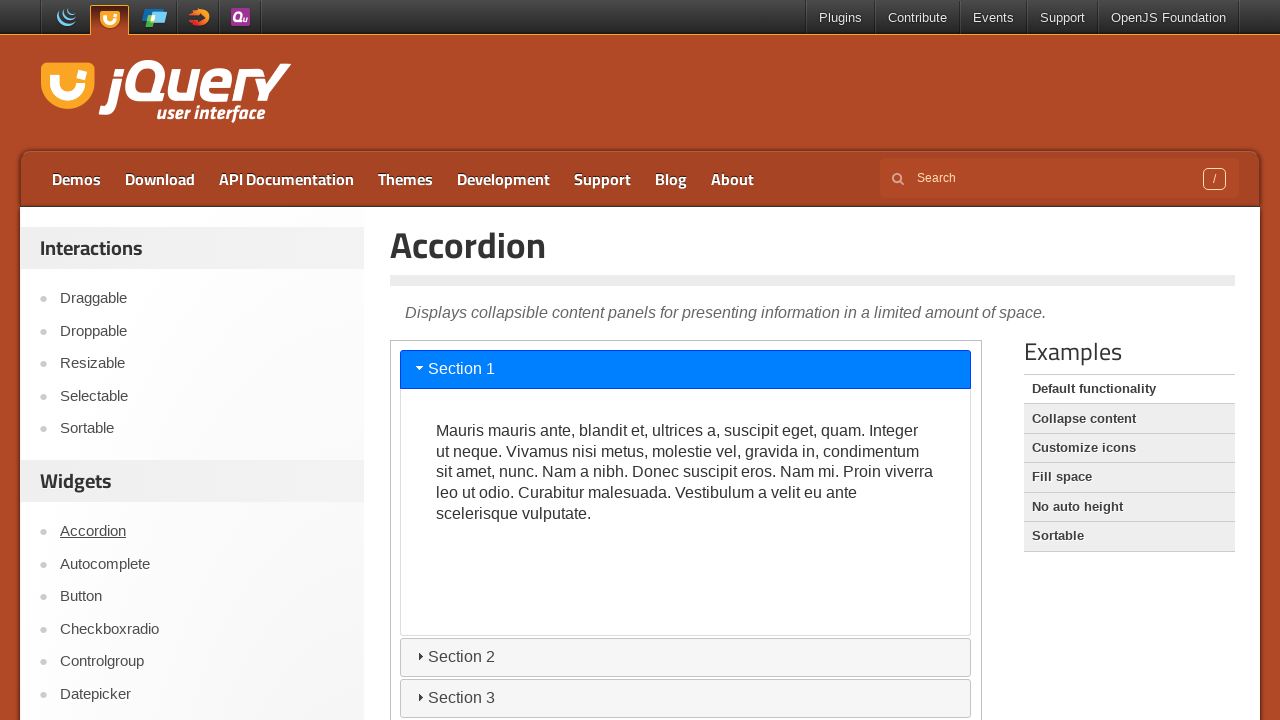